Navigates to Applitools demo page and clicks the log-in button to proceed to the app page

Starting URL: https://demo.applitools.com

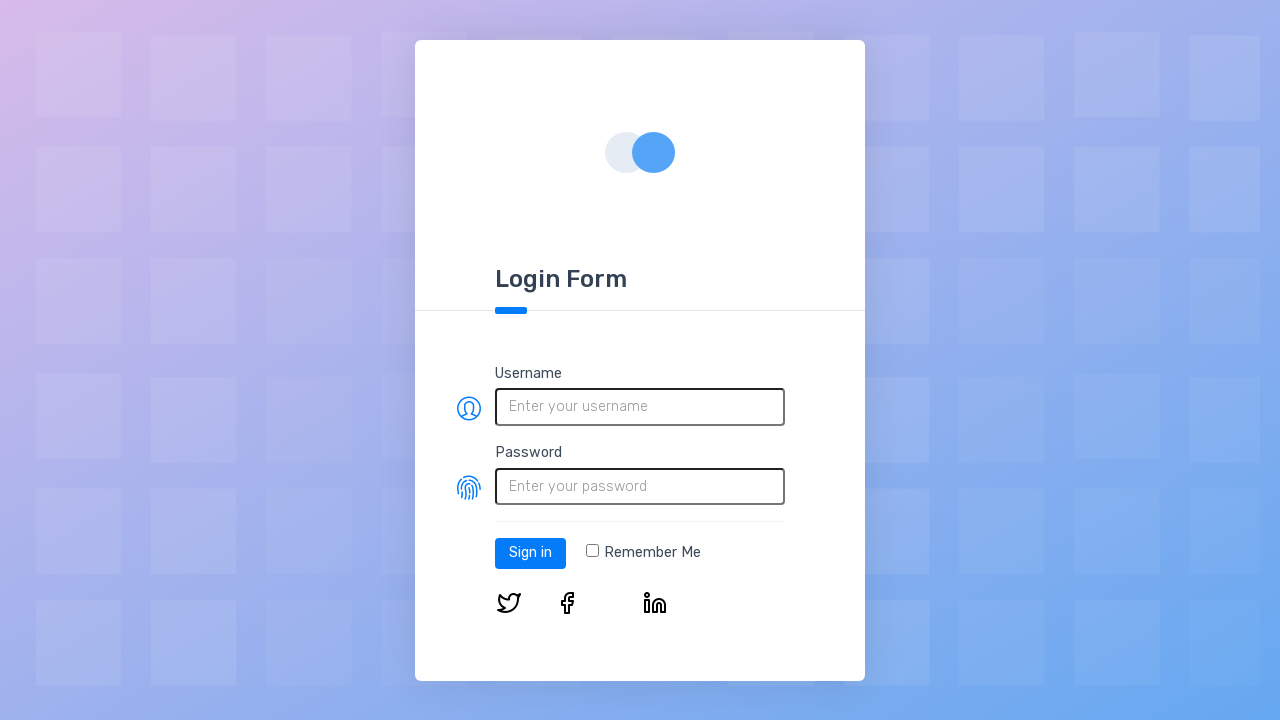

Navigated to Applitools demo page
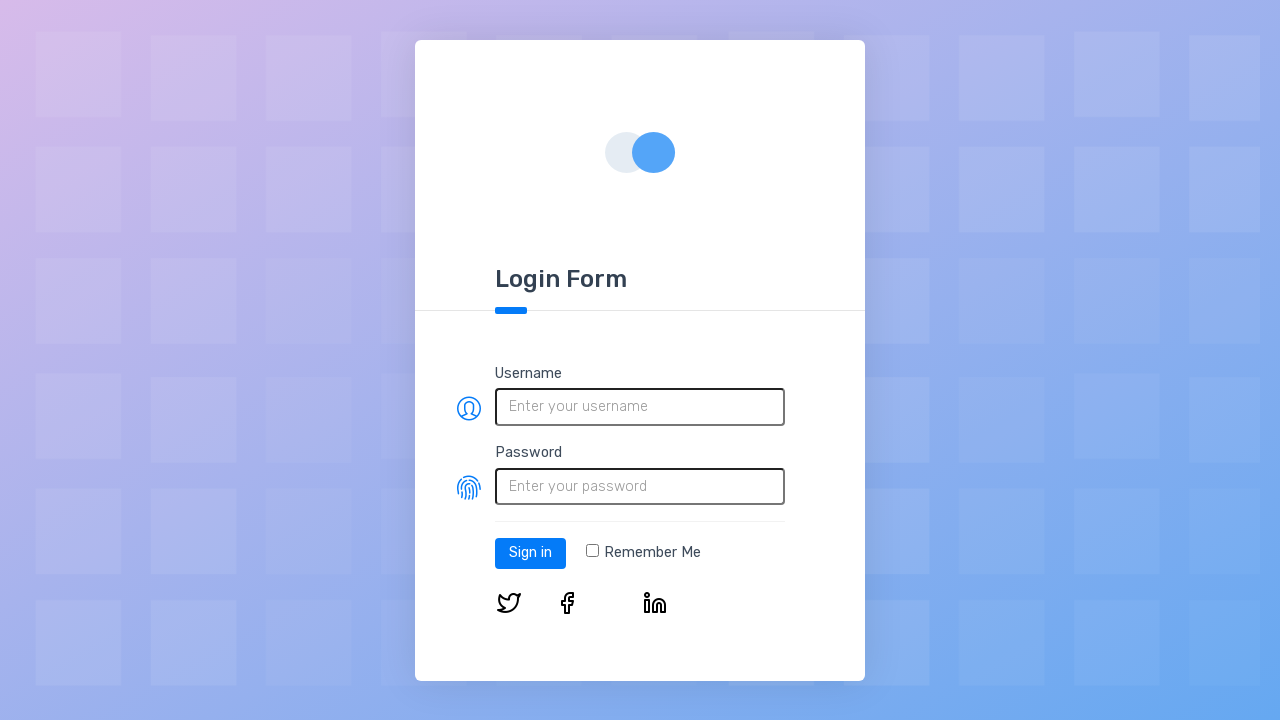

Login button loaded on page
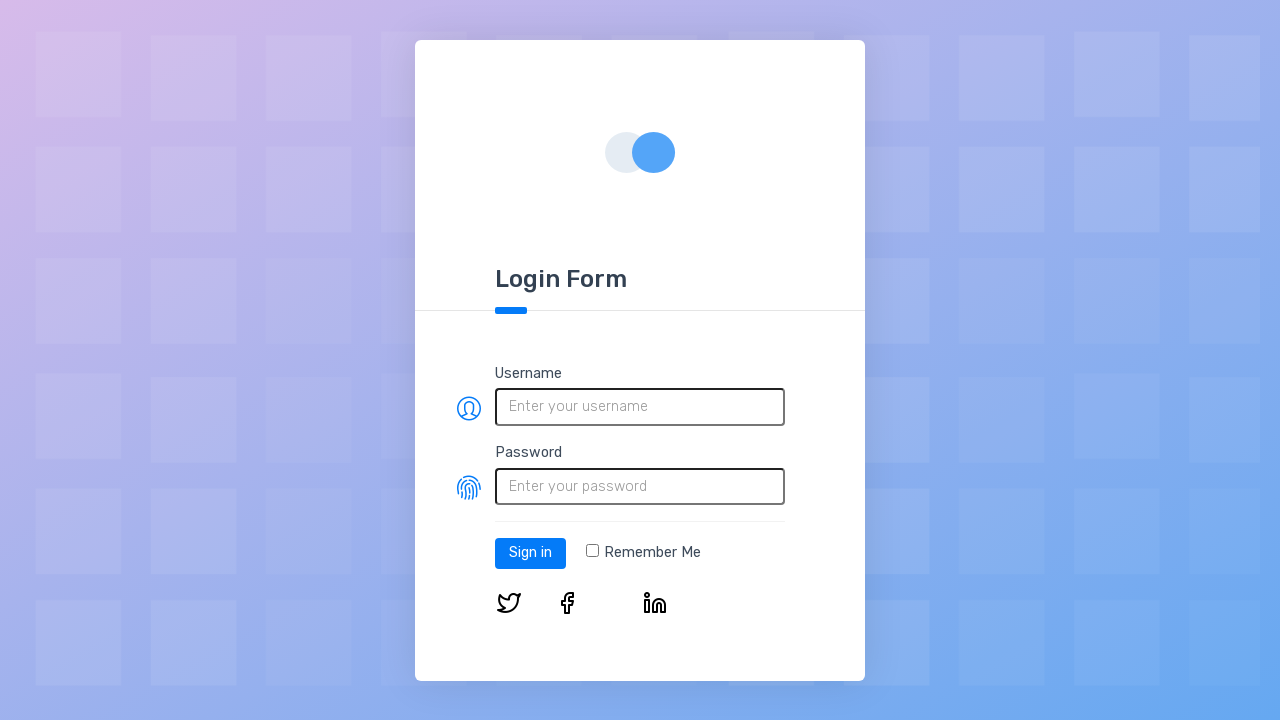

Clicked the log-in button to proceed to app page at (530, 553) on #log-in
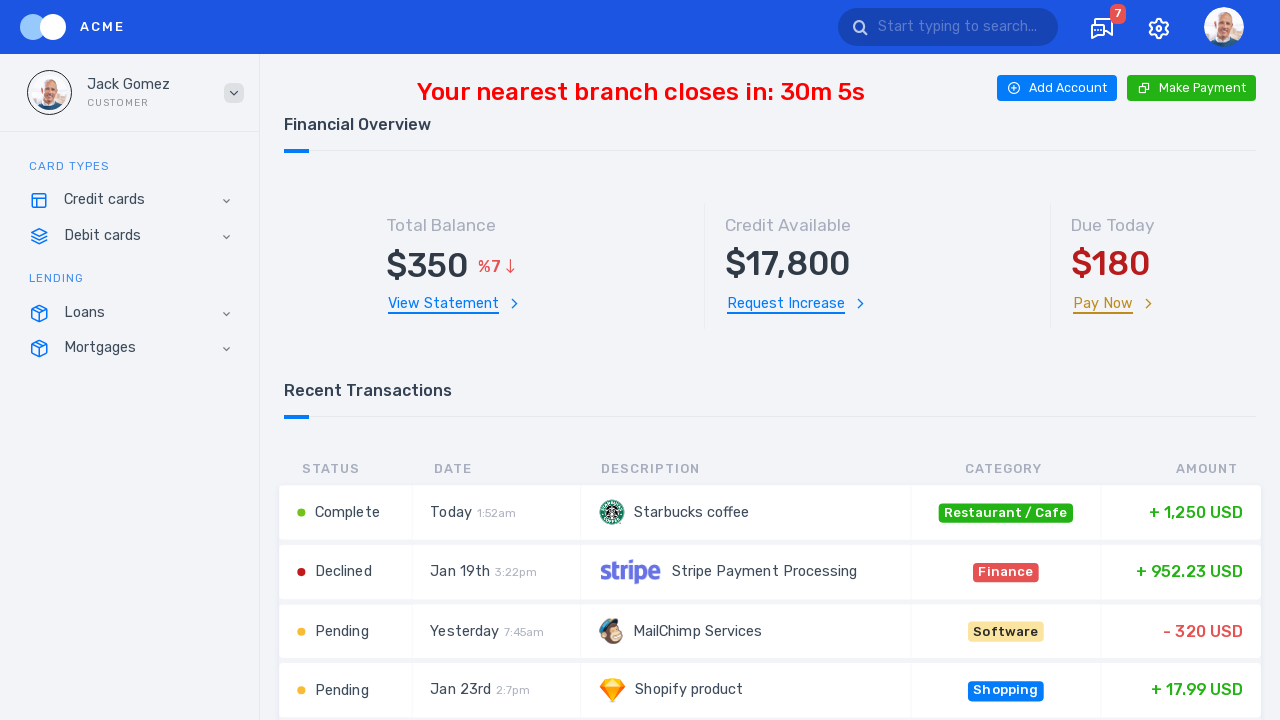

App page loaded after login (networkidle state reached)
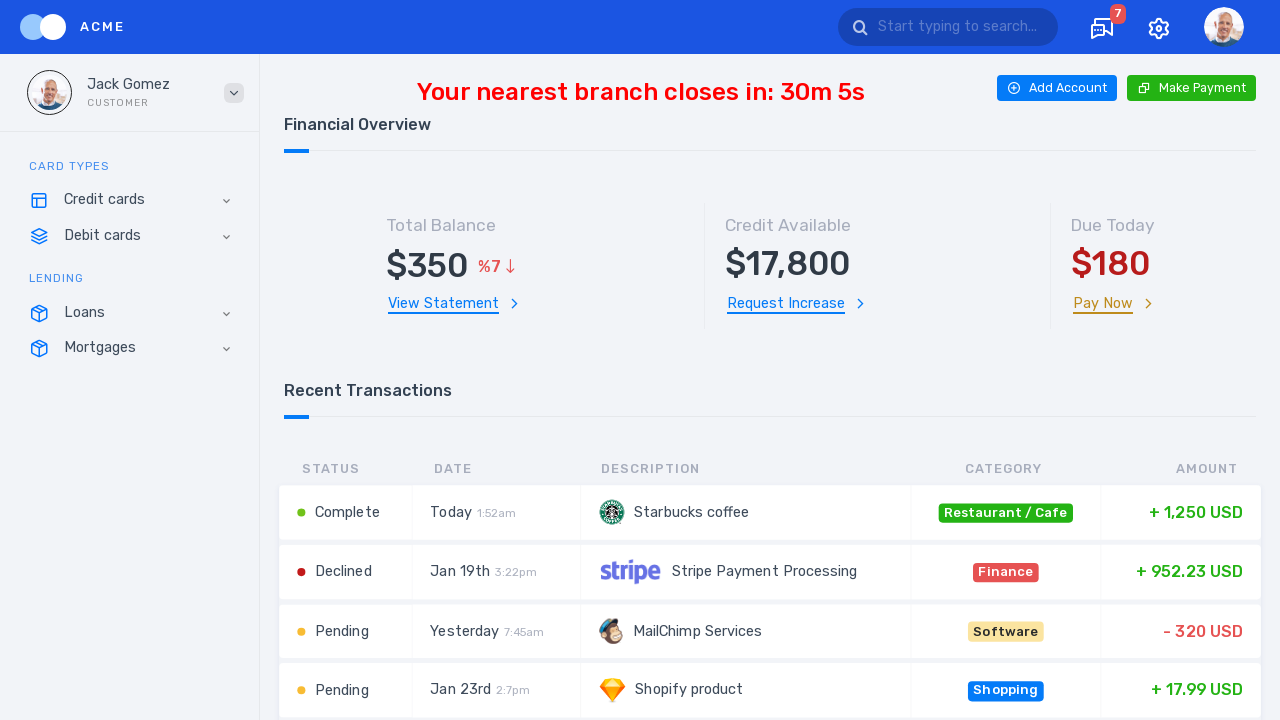

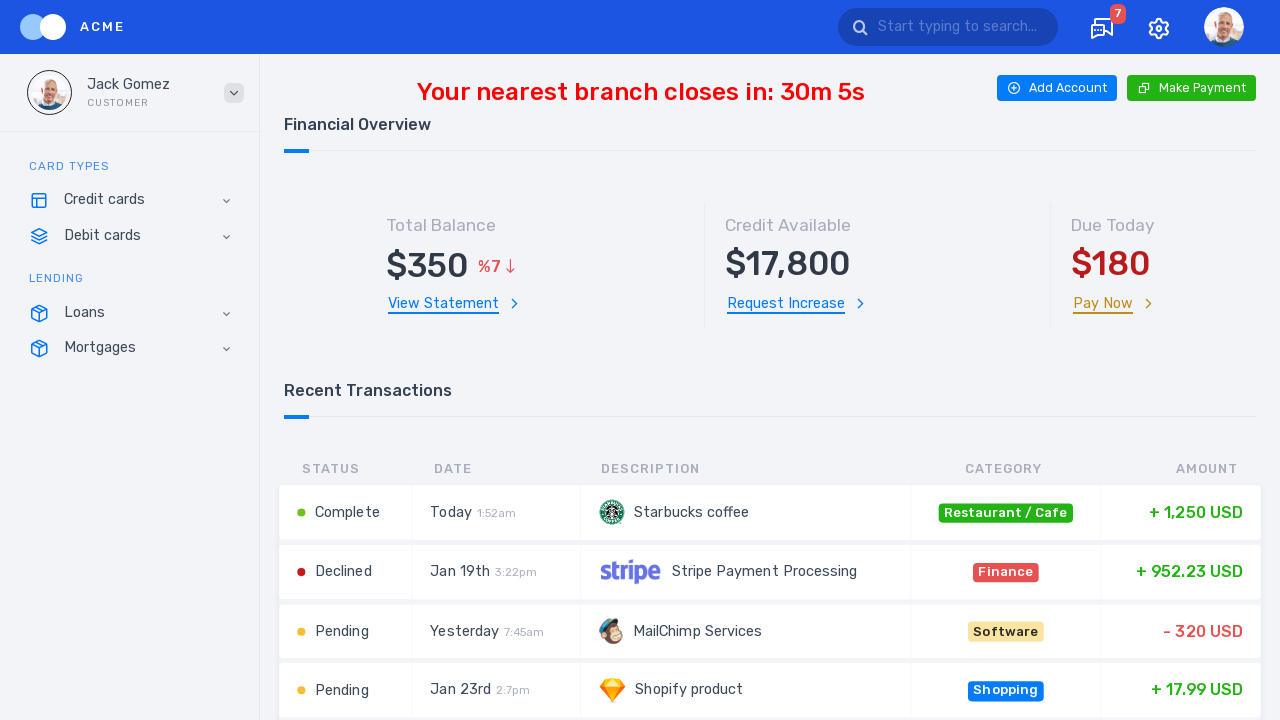